Navigates to a QA practice page with simple HTML elements and clicks a button to test basic automation interactions

Starting URL: https://ultimateqa.com/simple-html-elements-for-automation/

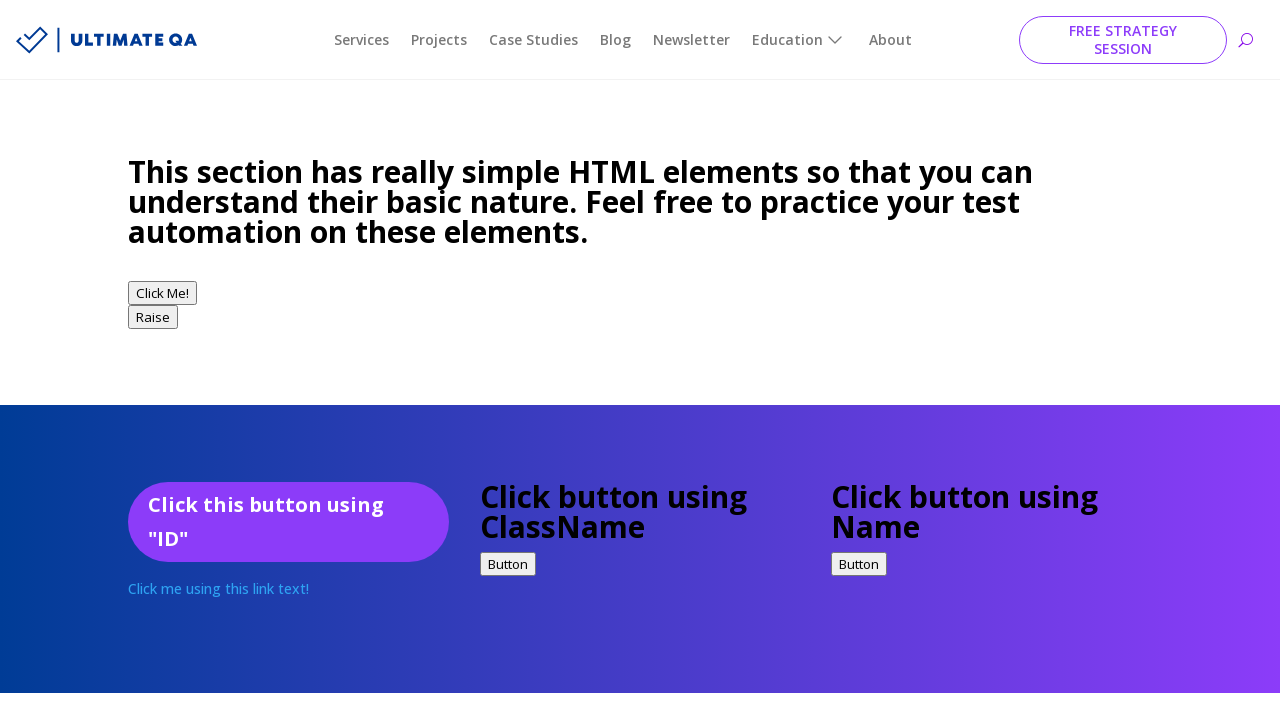

Navigated to QA practice page with simple HTML elements
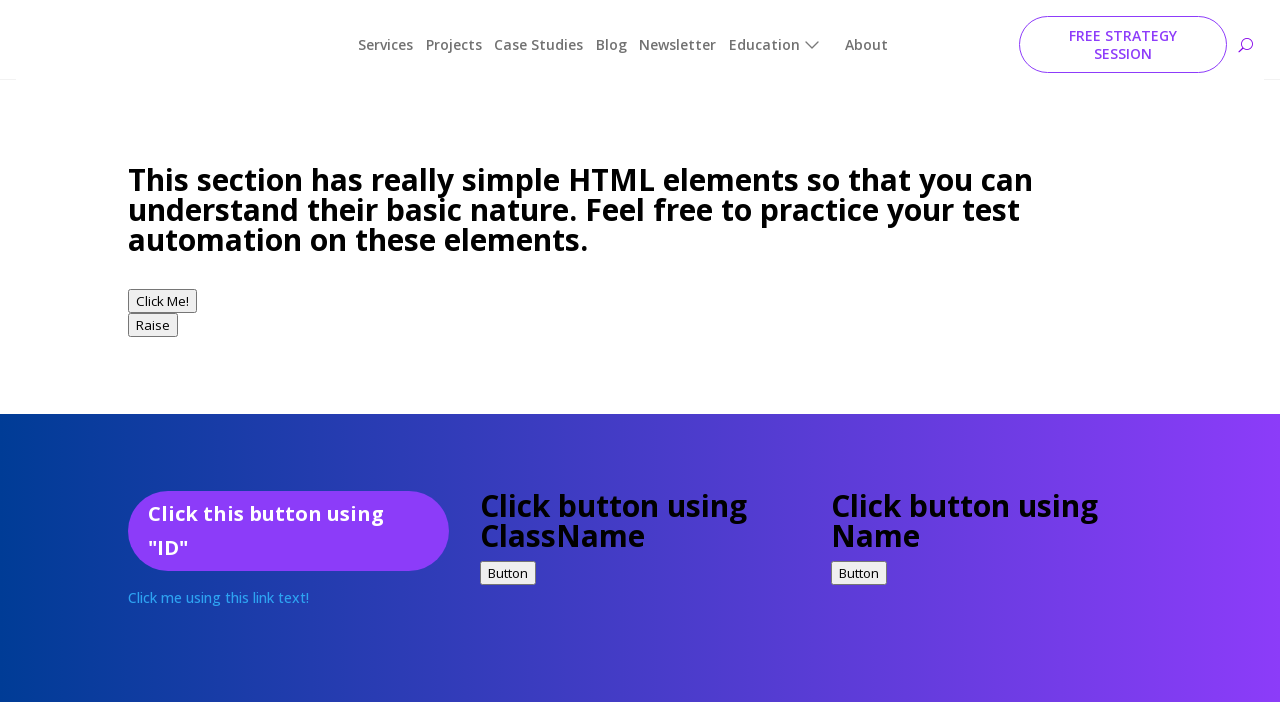

Clicked button with text 'Click Me' at (162, 293) on button:has-text('Click Me')
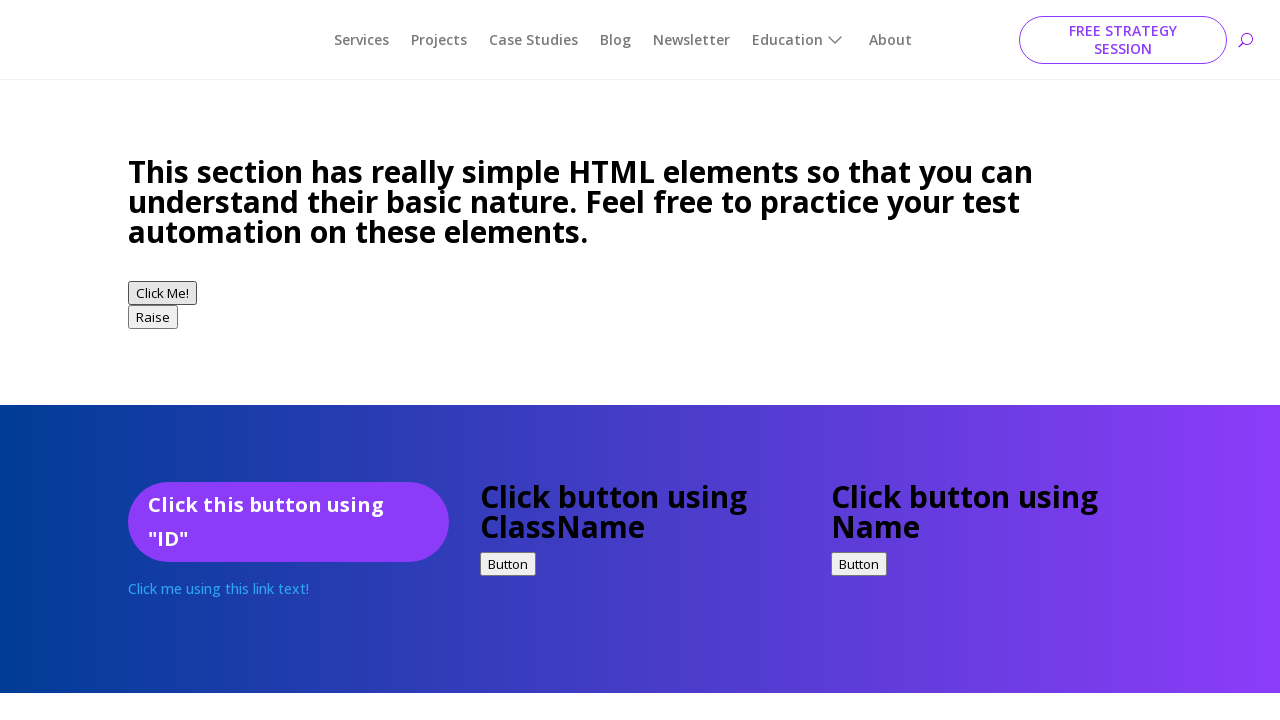

Verified page is still loaded and DOM is ready
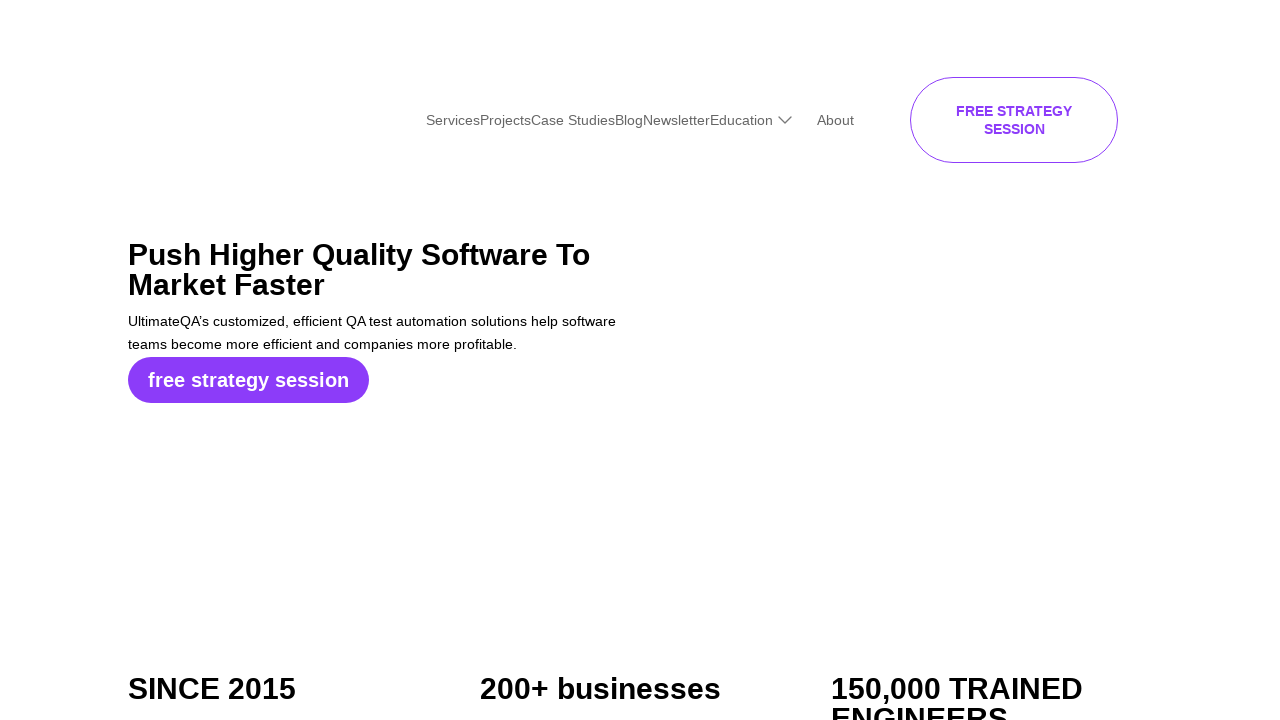

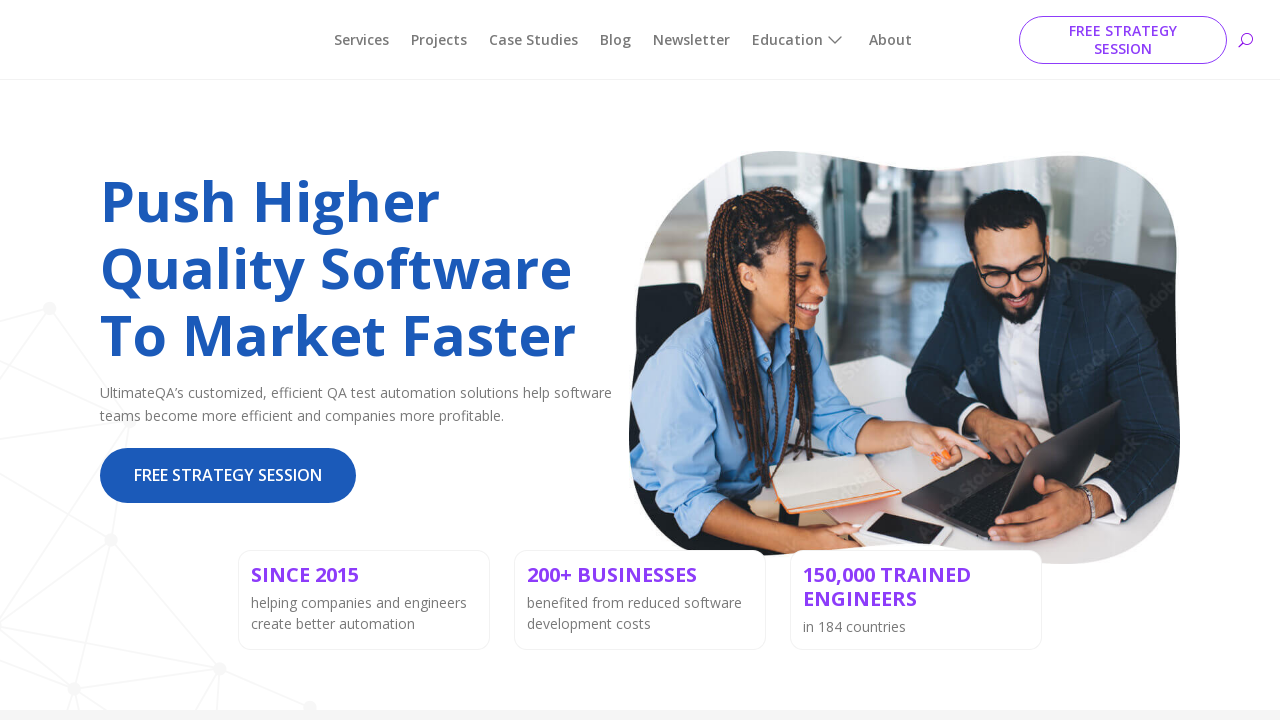